Tests that the Clear completed button is hidden when no items are completed.

Starting URL: https://demo.playwright.dev/todomvc

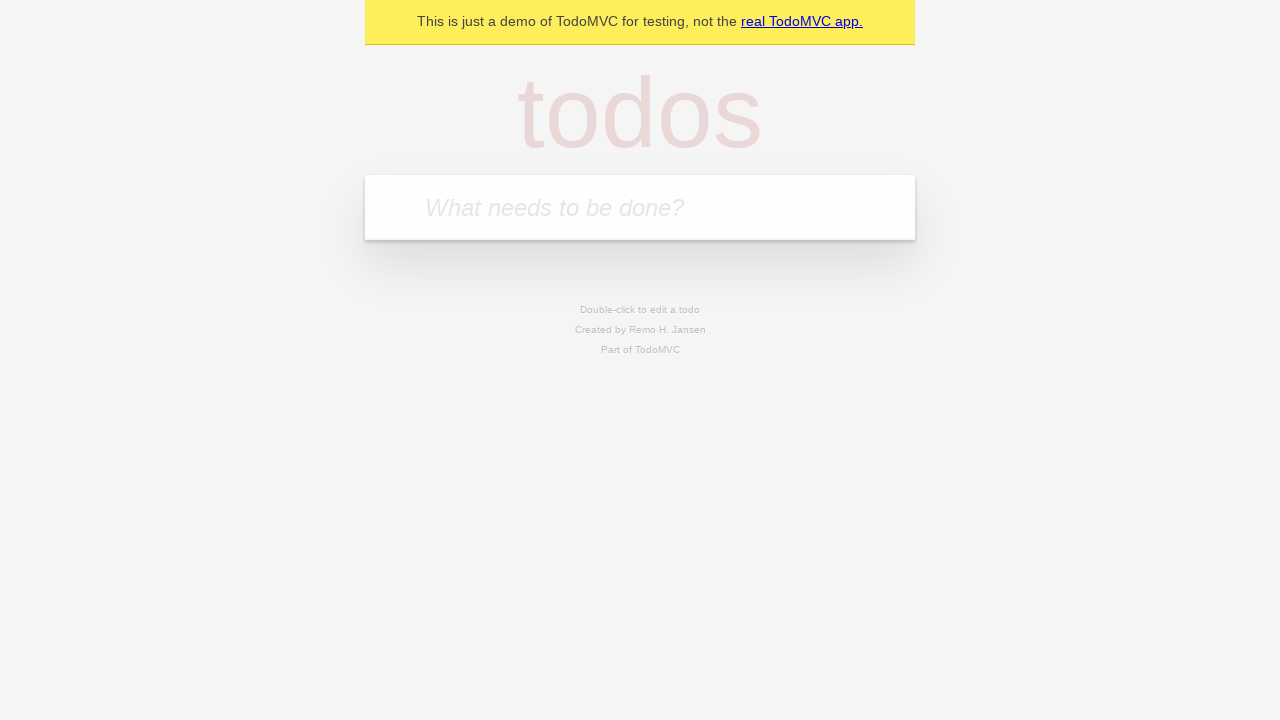

Filled todo input with 'buy some cheese' on internal:attr=[placeholder="What needs to be done?"i]
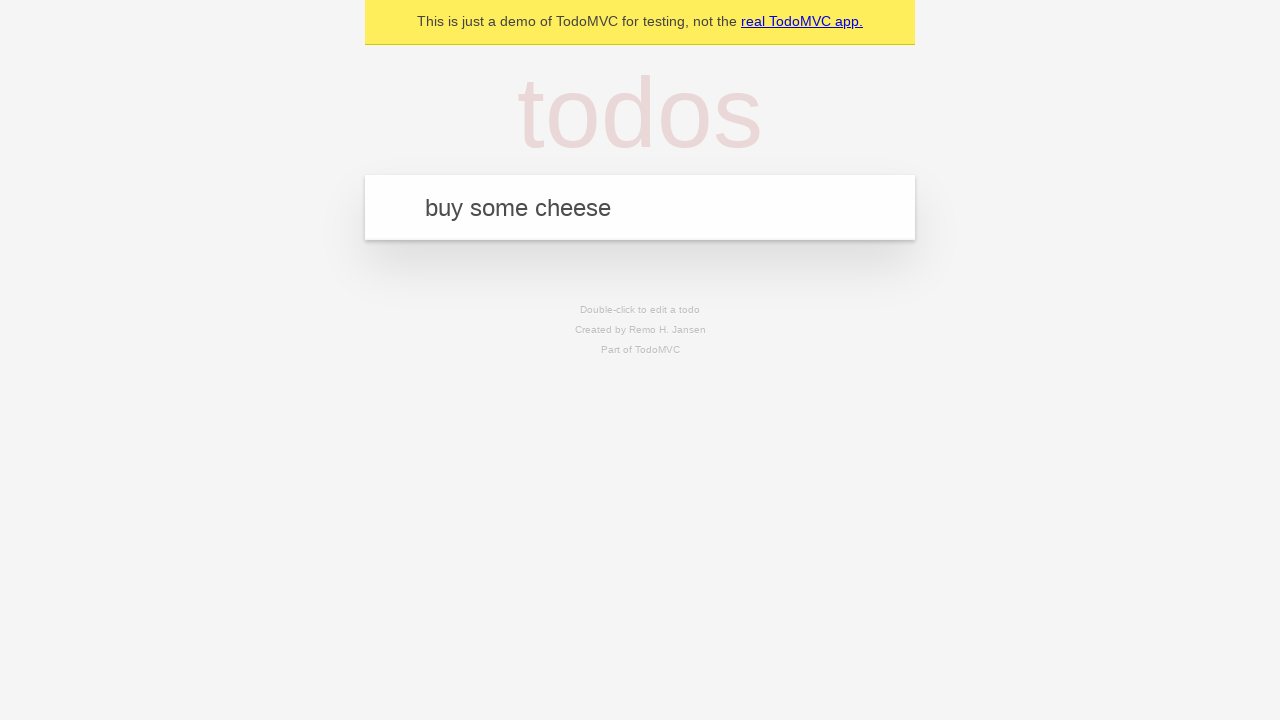

Pressed Enter to add first todo on internal:attr=[placeholder="What needs to be done?"i]
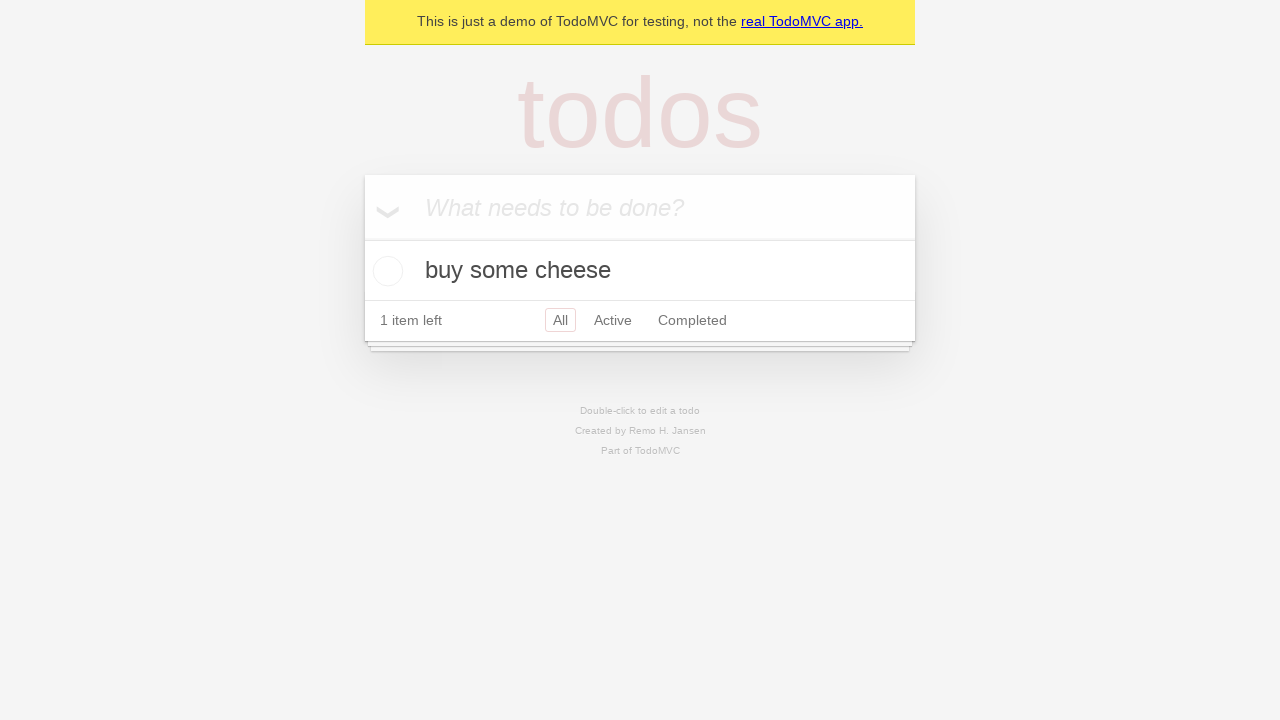

Filled todo input with 'feed the cat' on internal:attr=[placeholder="What needs to be done?"i]
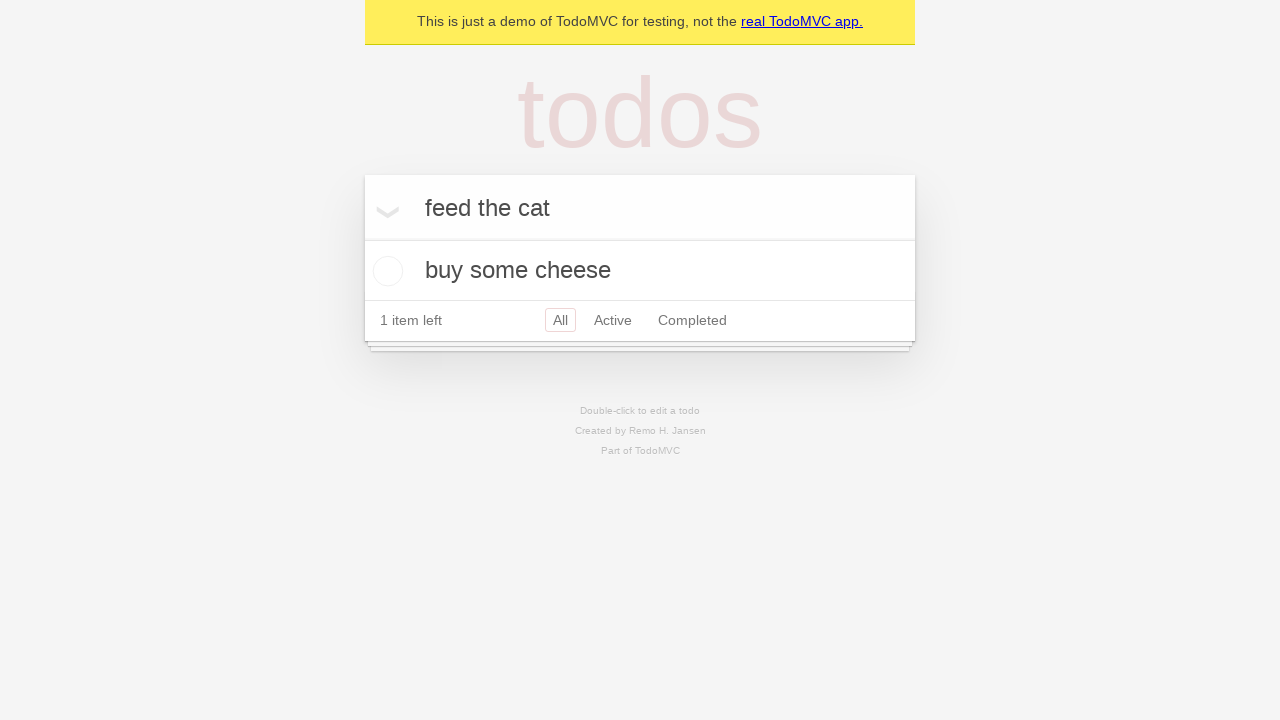

Pressed Enter to add second todo on internal:attr=[placeholder="What needs to be done?"i]
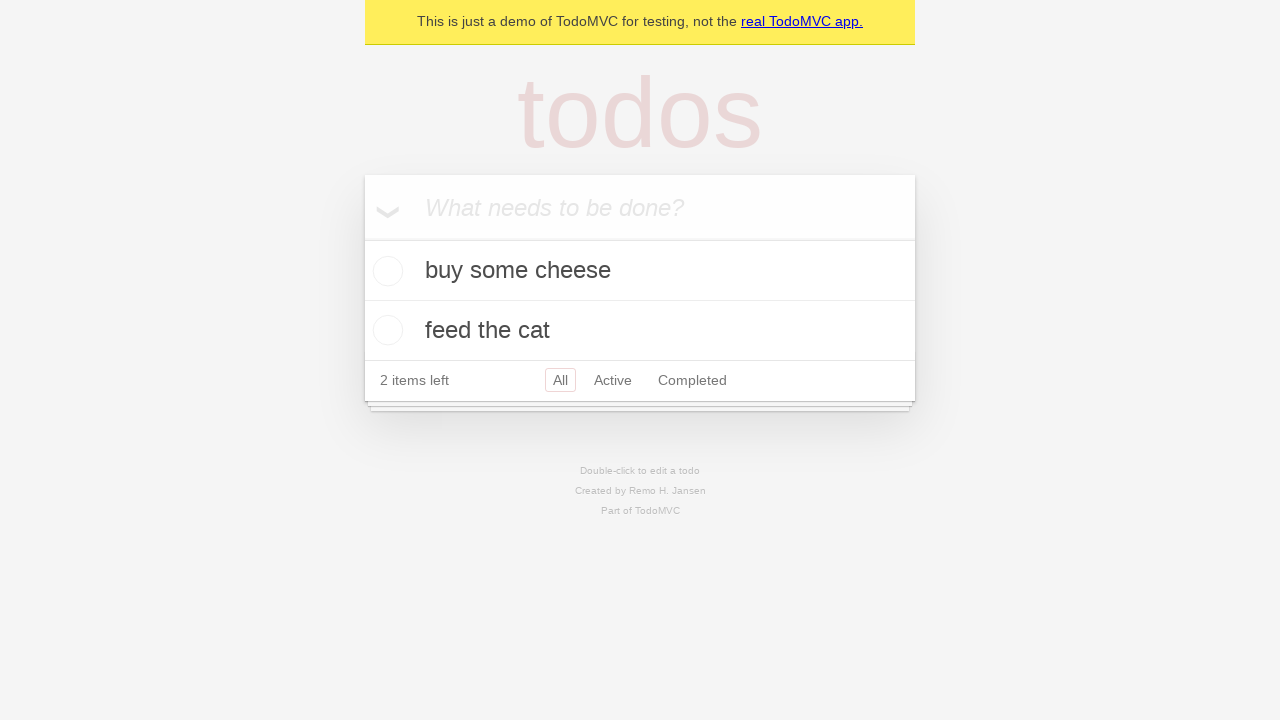

Filled todo input with 'book a doctors appointment' on internal:attr=[placeholder="What needs to be done?"i]
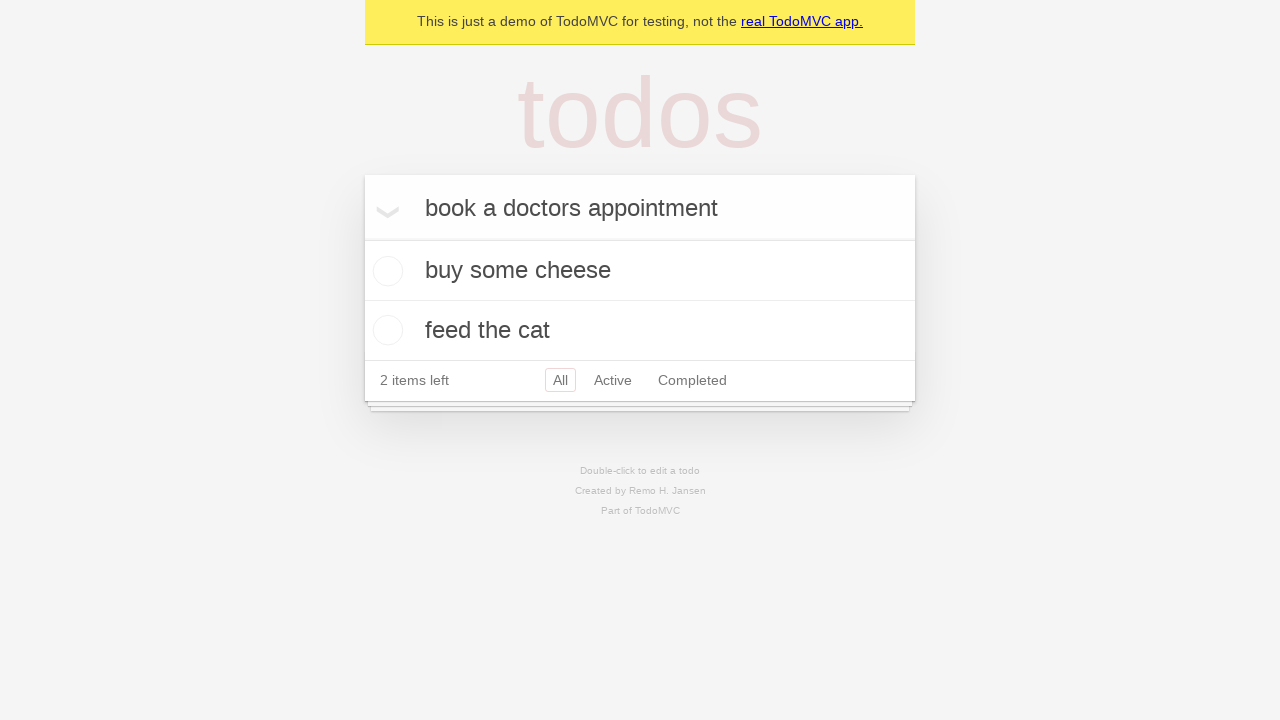

Pressed Enter to add third todo on internal:attr=[placeholder="What needs to be done?"i]
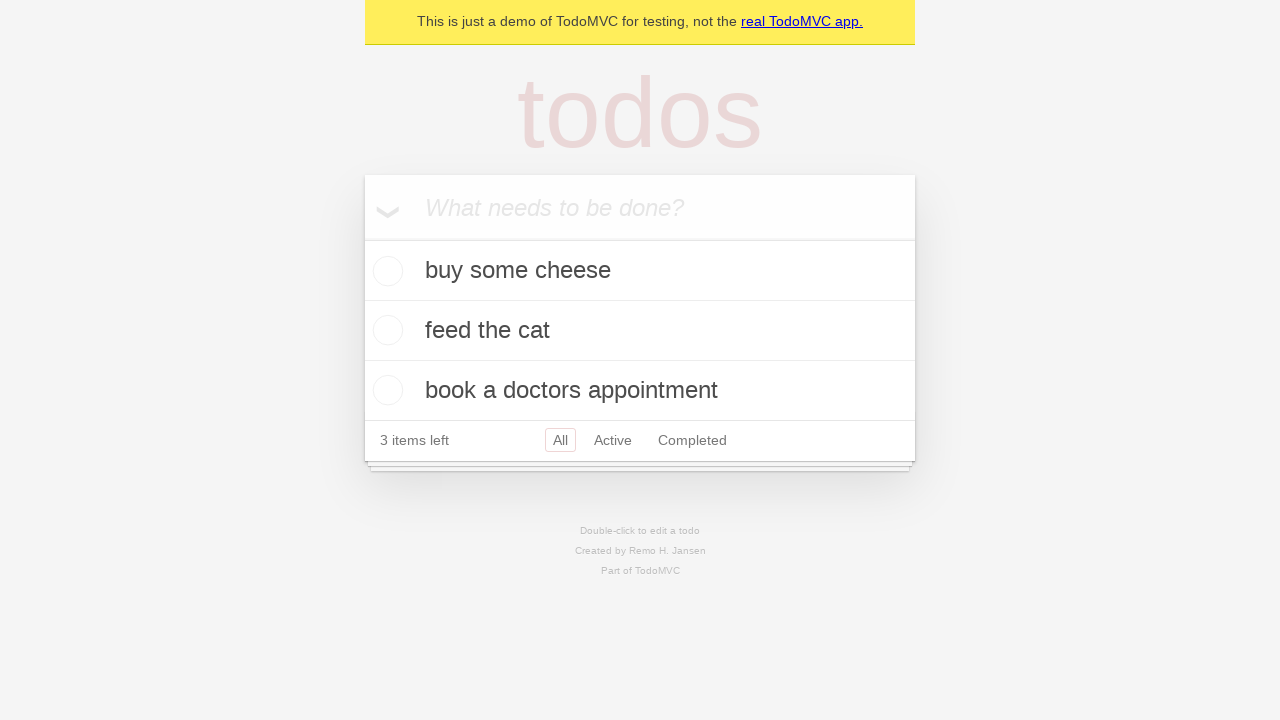

Checked the first todo item at (385, 271) on .todo-list li .toggle >> nth=0
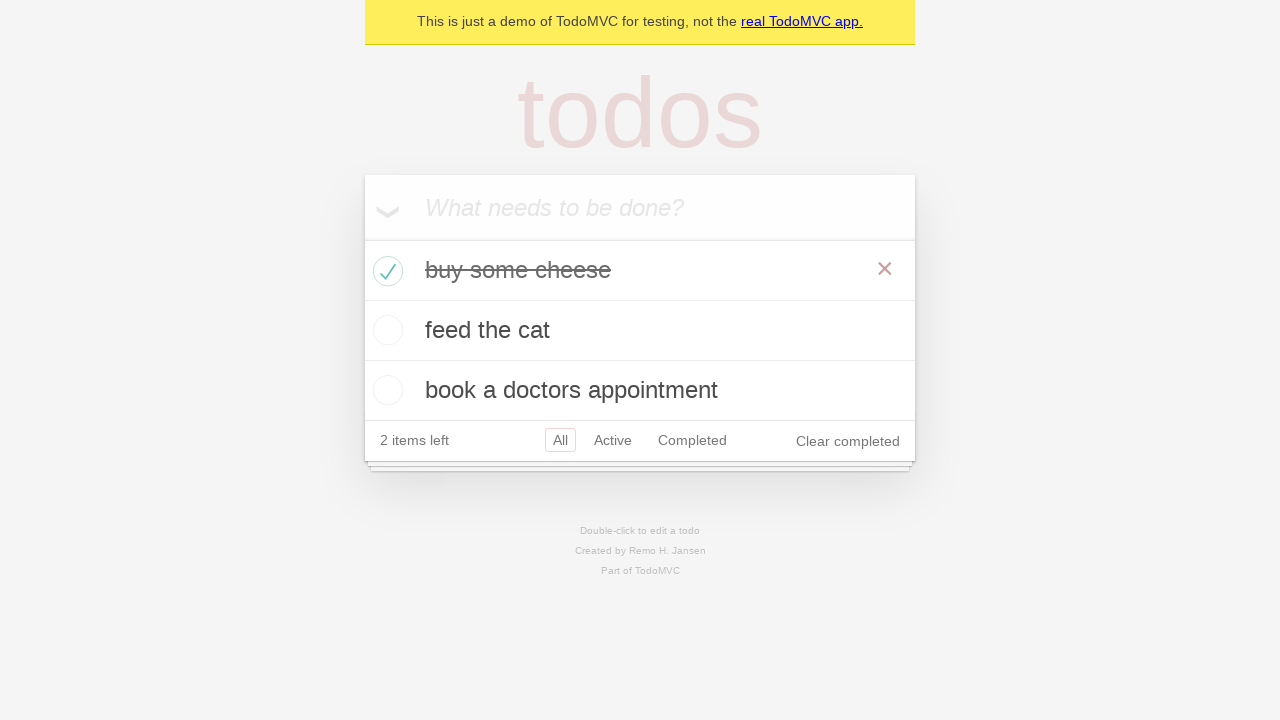

Clicked Clear completed button at (848, 441) on internal:role=button[name="Clear completed"i]
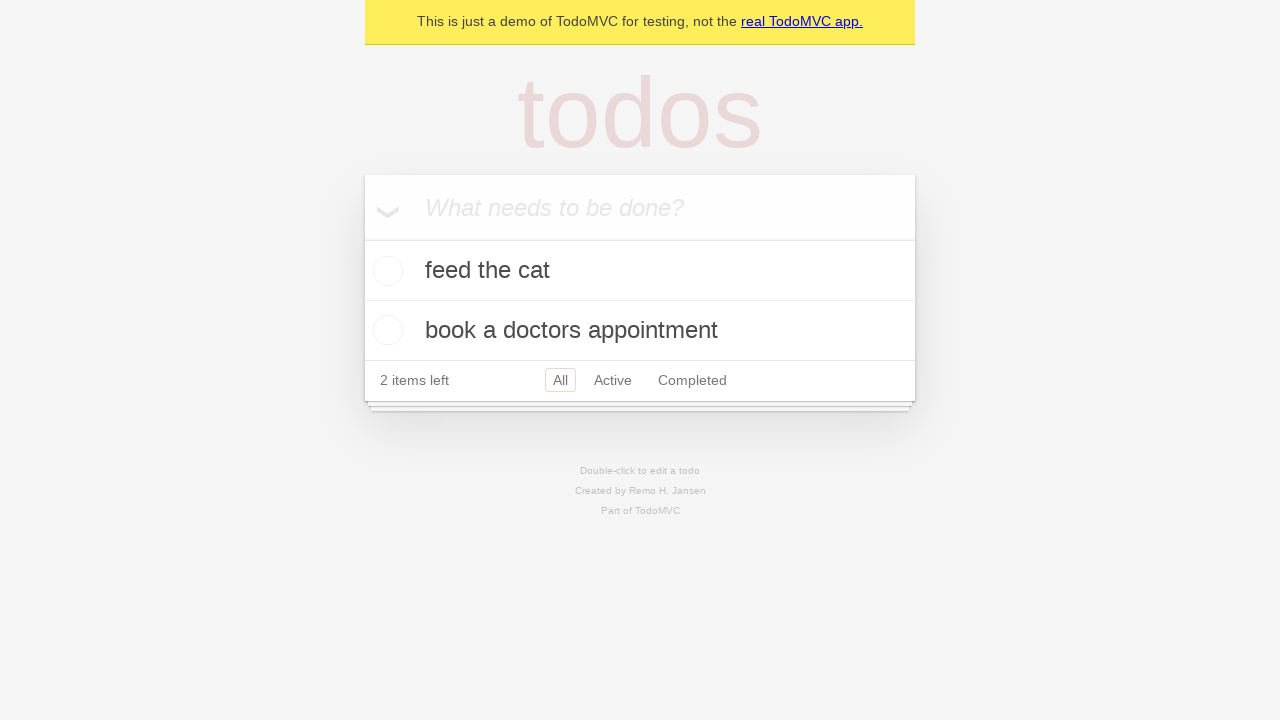

Waited for Clear completed button to be hidden
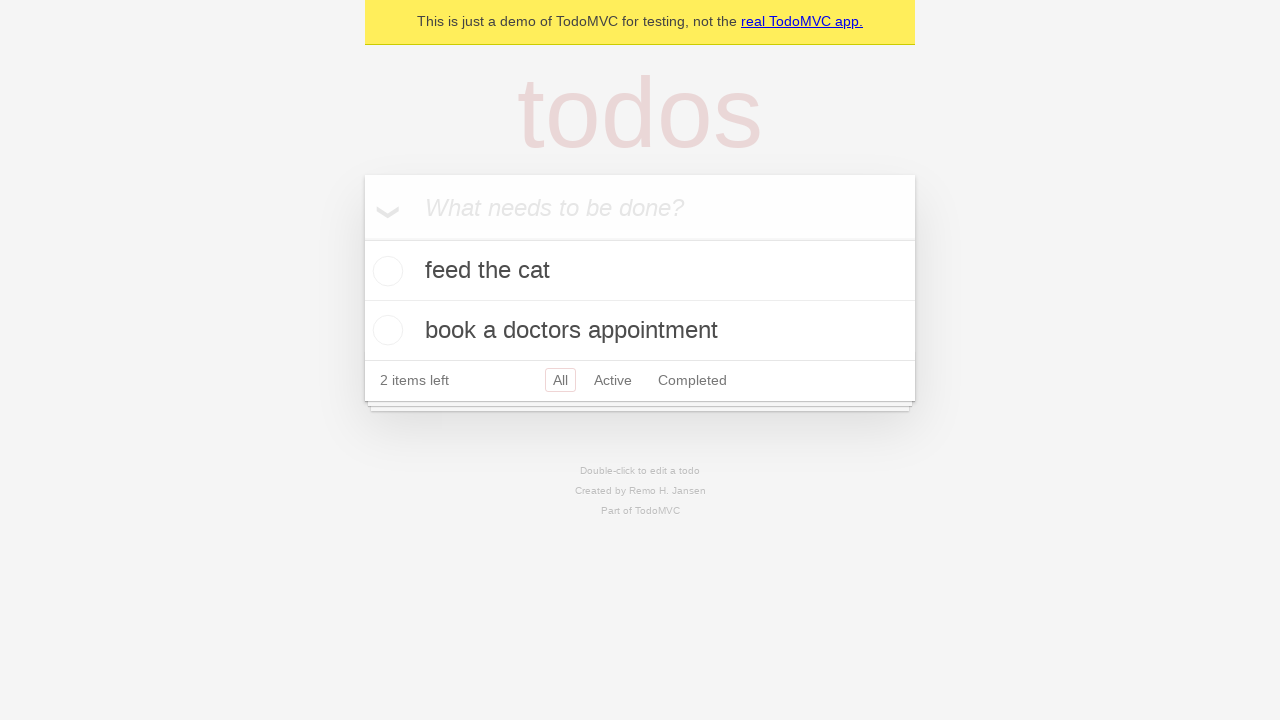

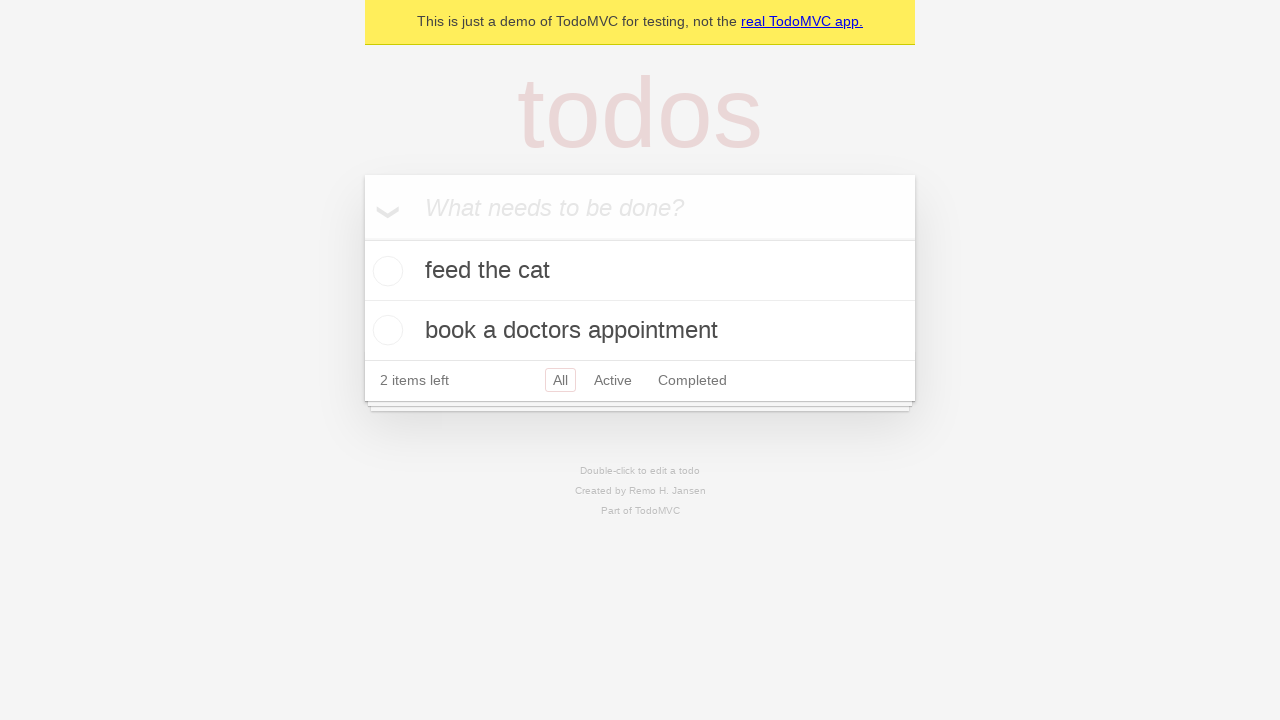